Tests alert popup functionality by clicking an alert button and accepting the alert dialog

Starting URL: https://testautomationpractice.blogspot.com/

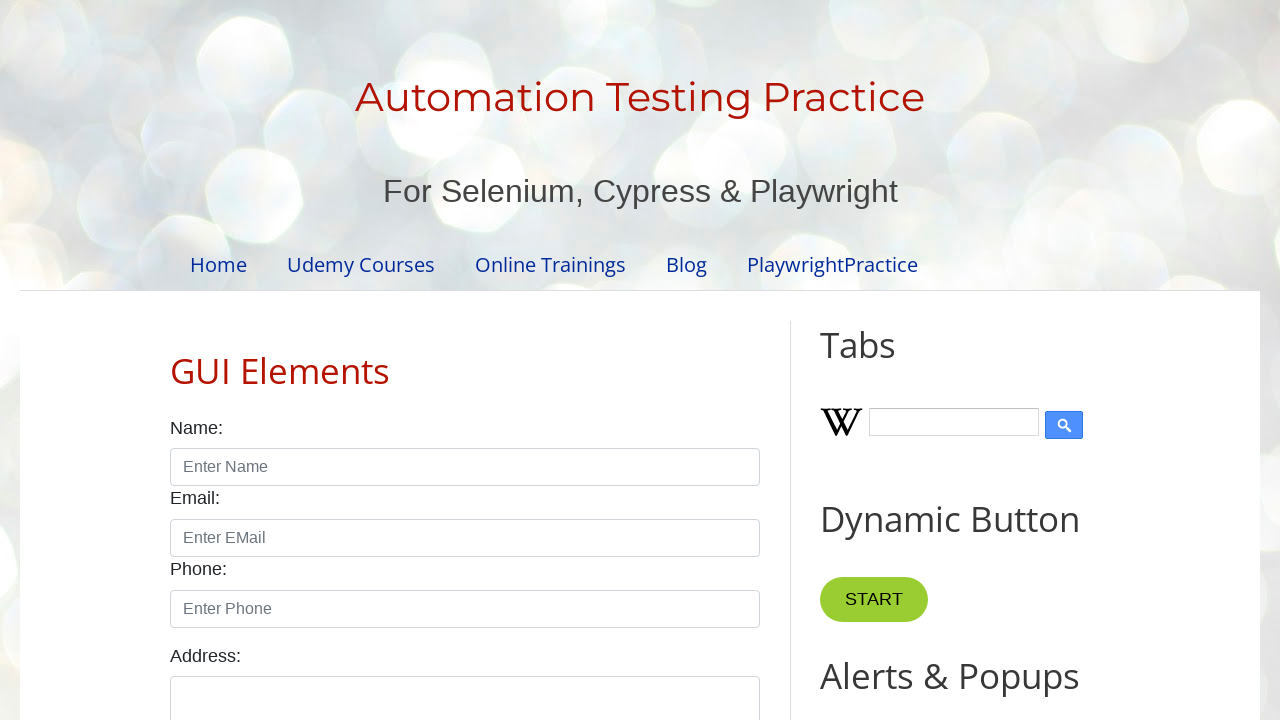

Clicked alert button to trigger alert dialog at (888, 361) on xpath=//button[@onclick='myFunctionAlert()']
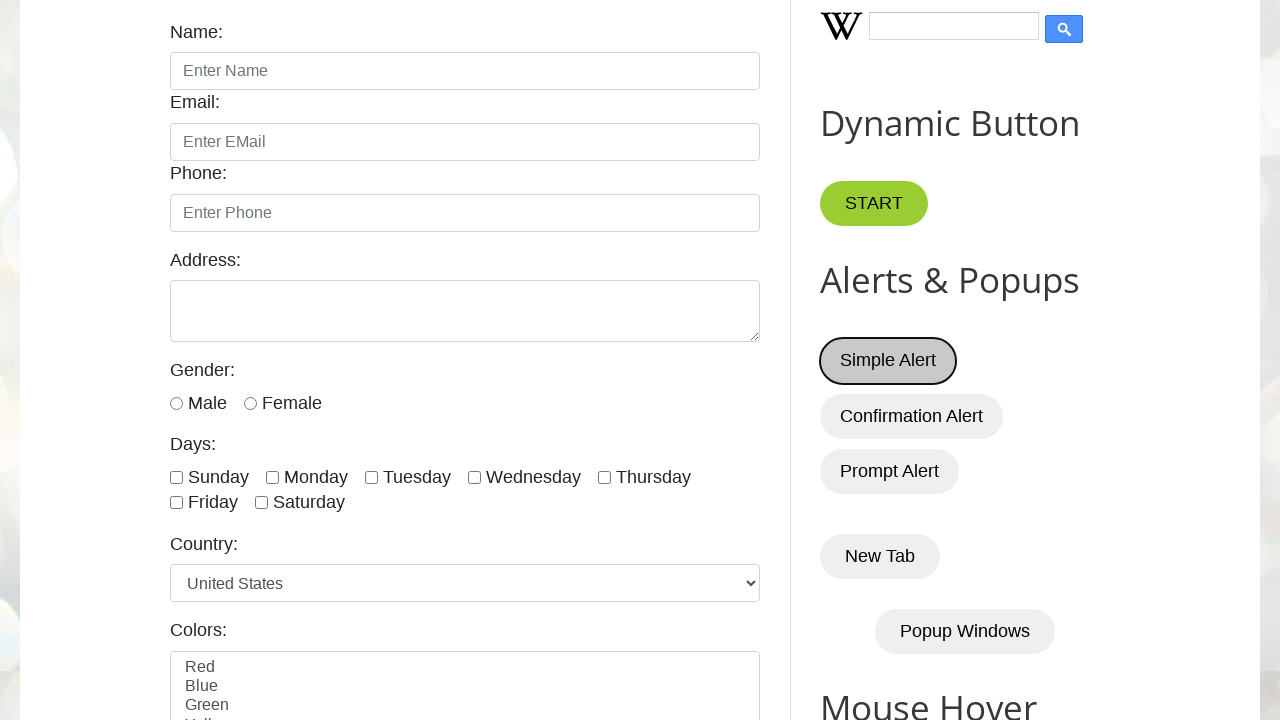

Set up dialog handler to accept alert
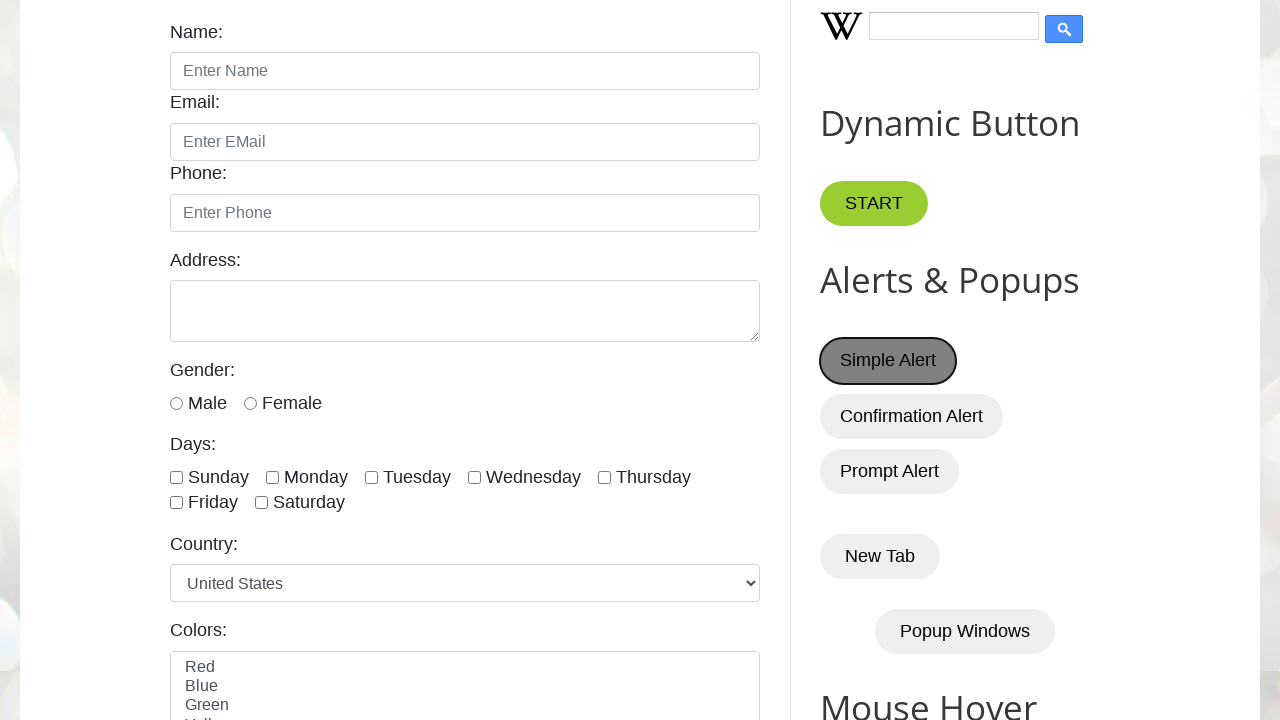

Clicked alert button again to trigger alert dialog at (888, 361) on xpath=//button[@onclick='myFunctionAlert()']
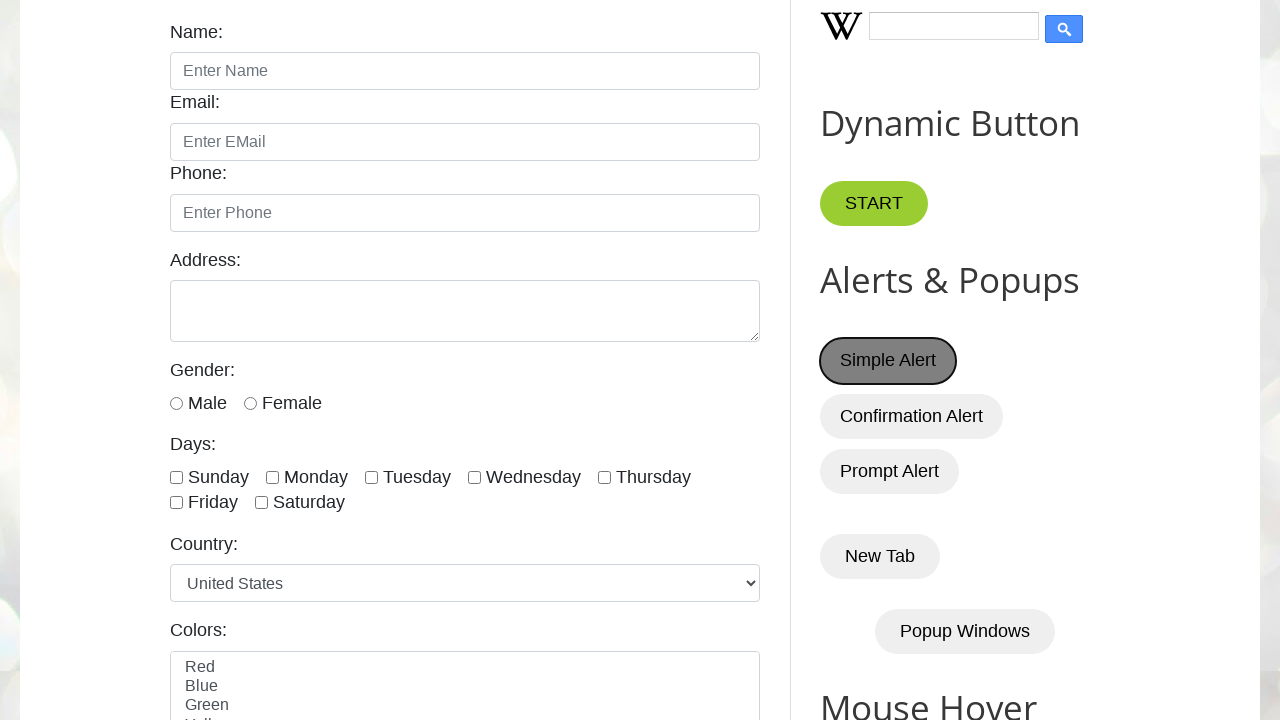

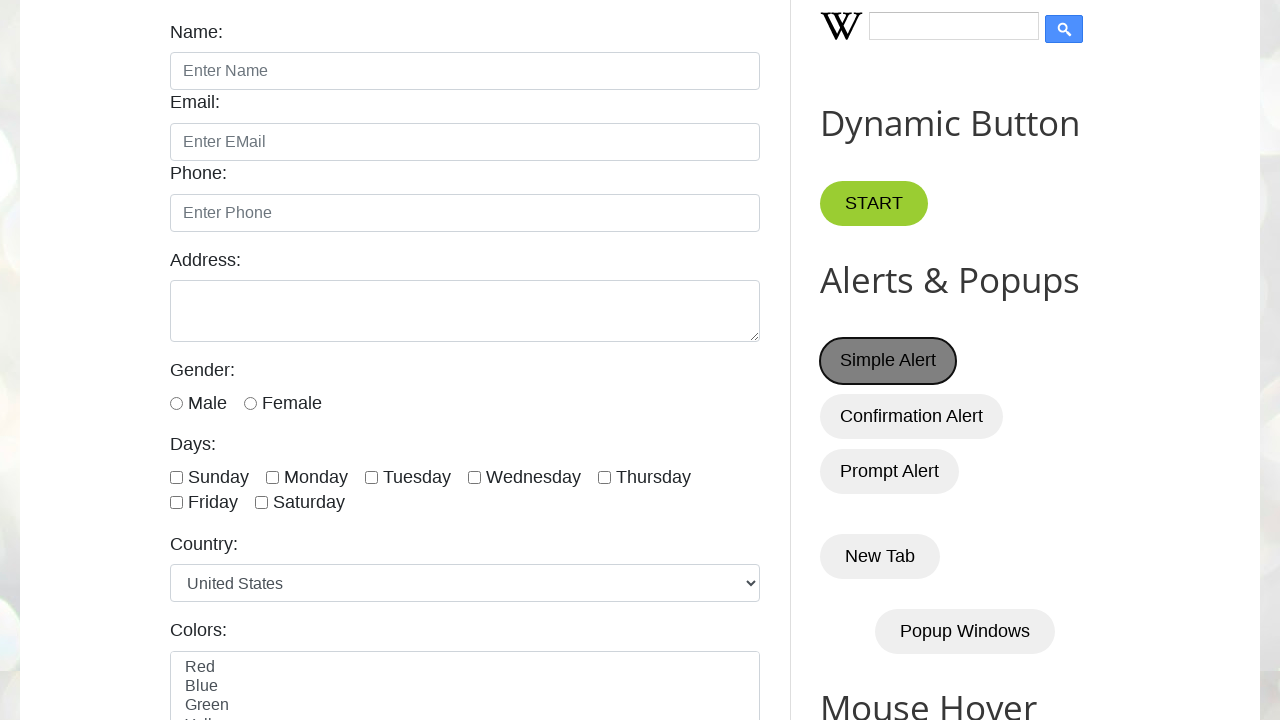